Tests form field by typing username after validating CSS class

Starting URL: https://demoqa.com/text-box

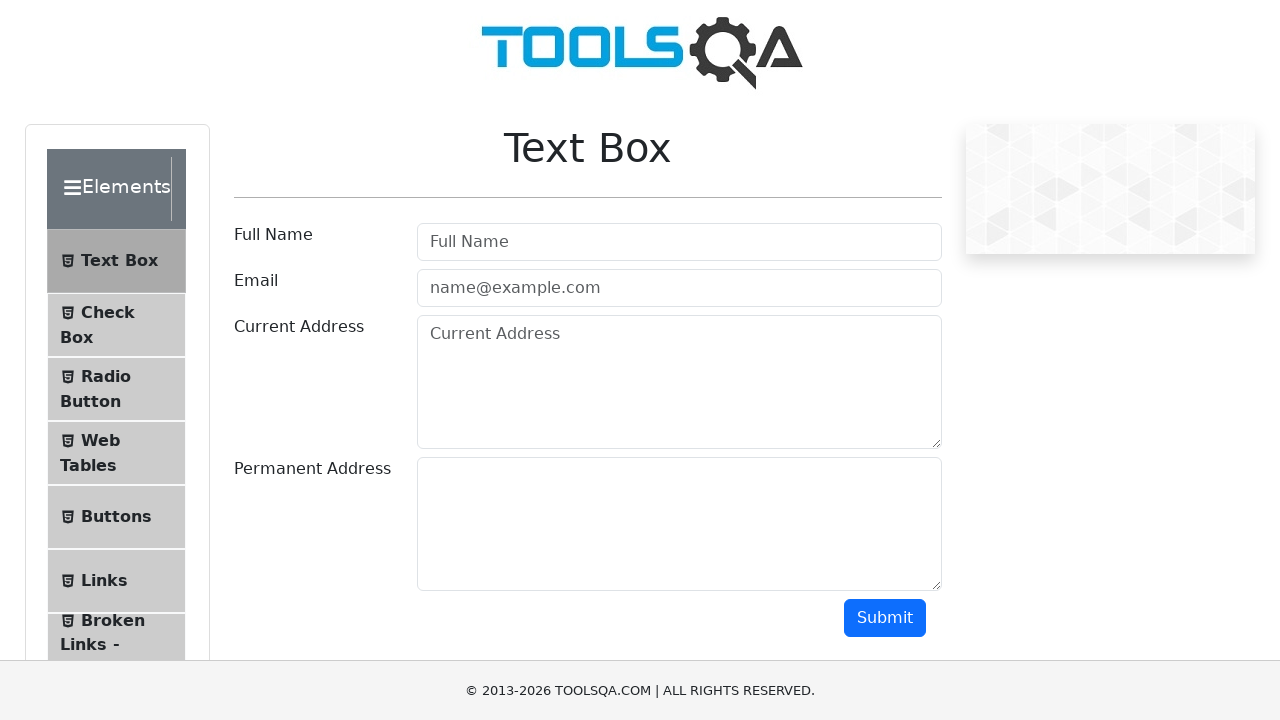

Filled username field with 'rodrigo' on #userName
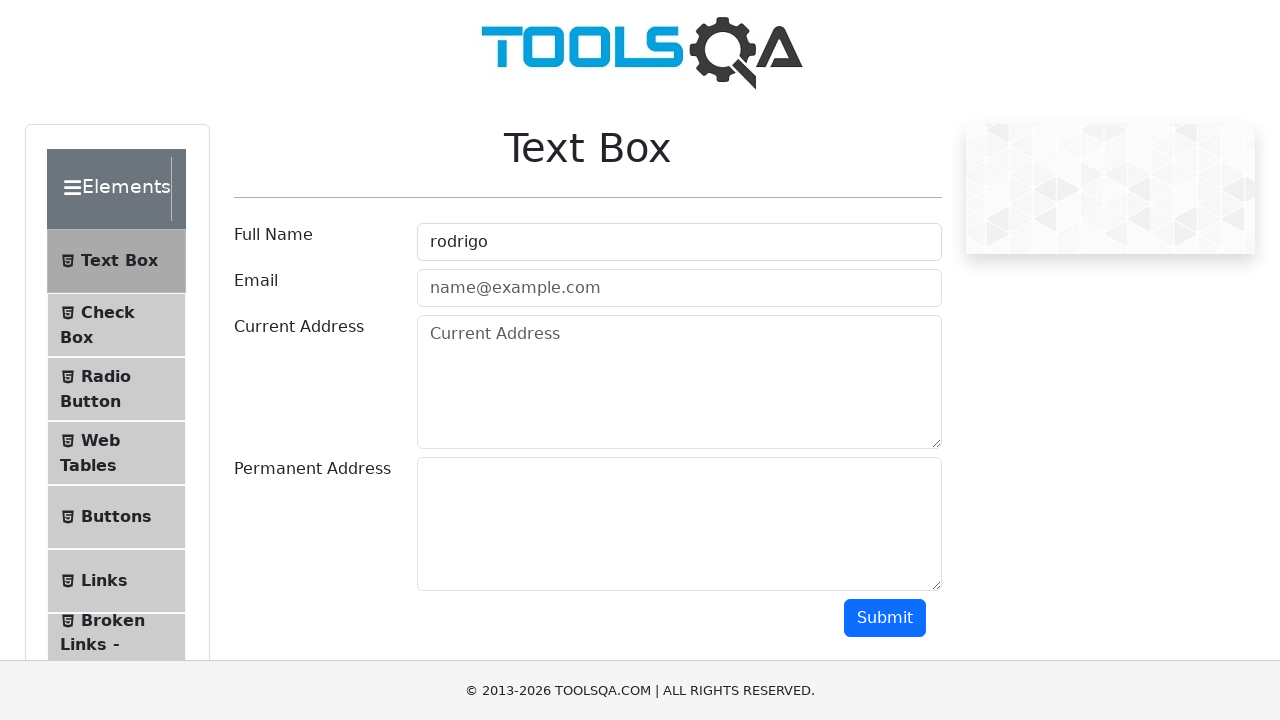

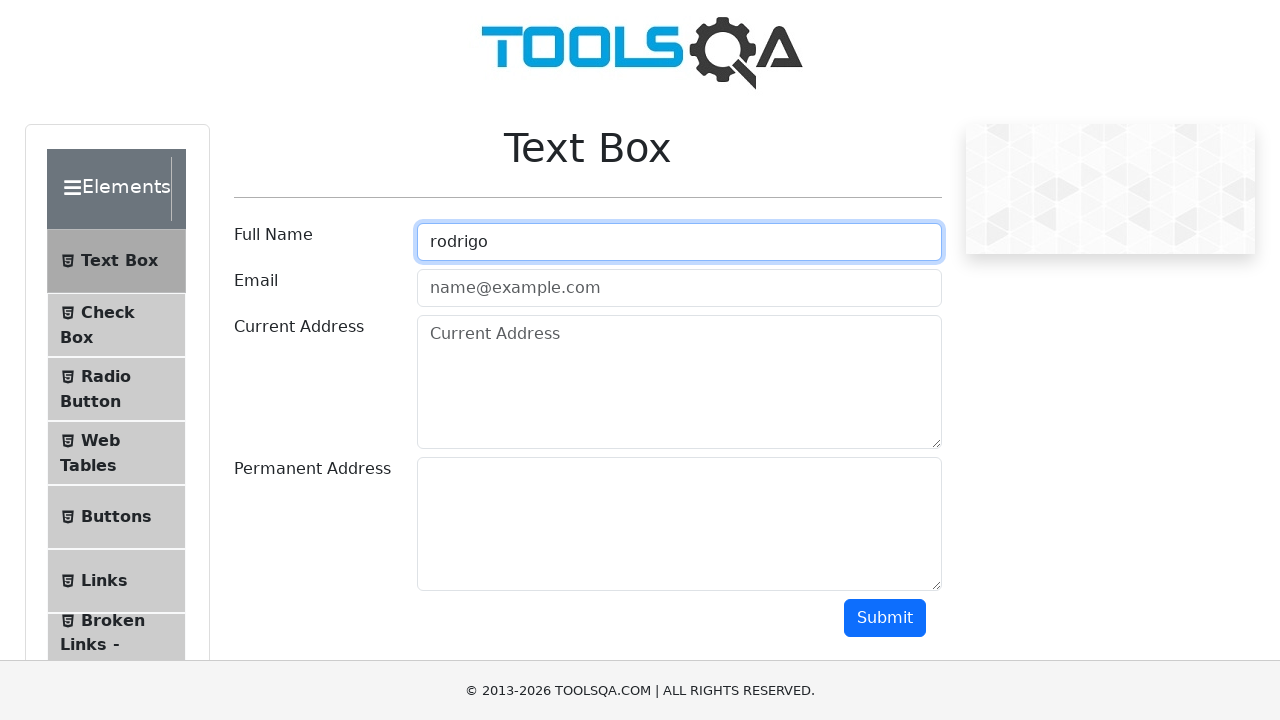